Tests working with multiple browser windows using a more resilient approach by storing window handles, clicking to open a new window, finding the new window handle, and switching between windows to verify correct focus.

Starting URL: https://the-internet.herokuapp.com/windows

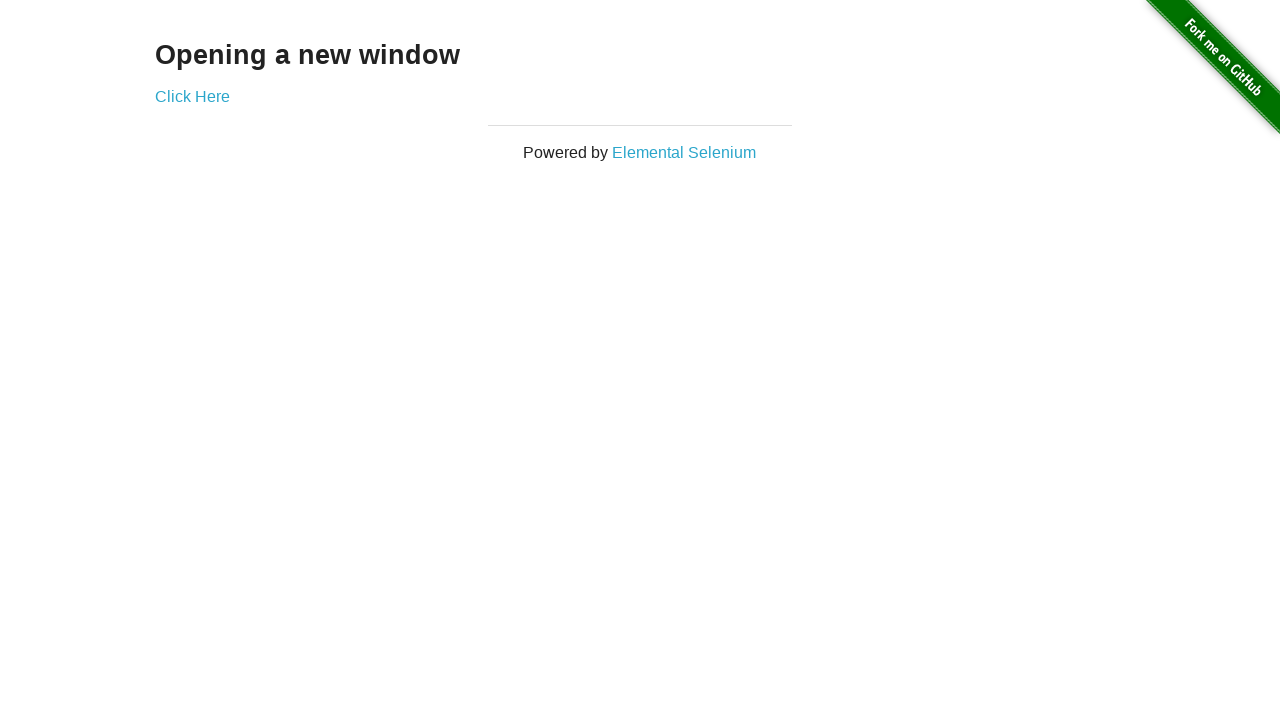

Clicked link to open new window at (192, 96) on .example a
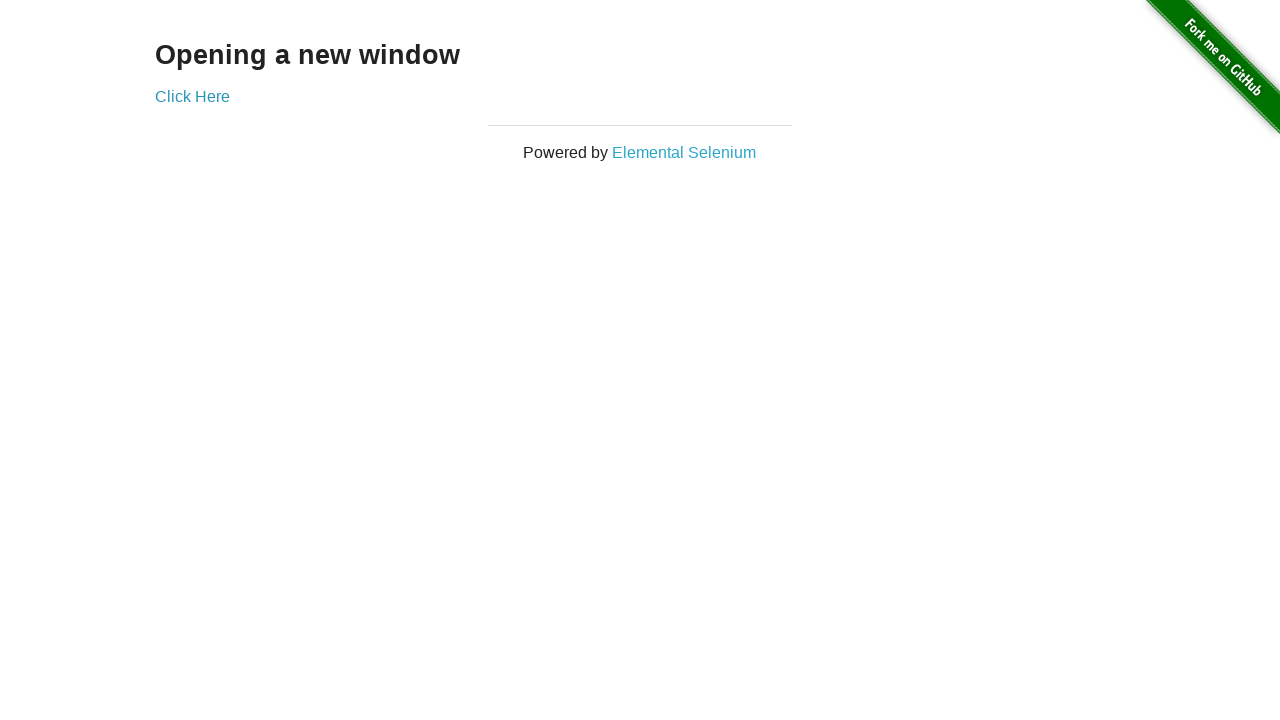

Captured new window handle
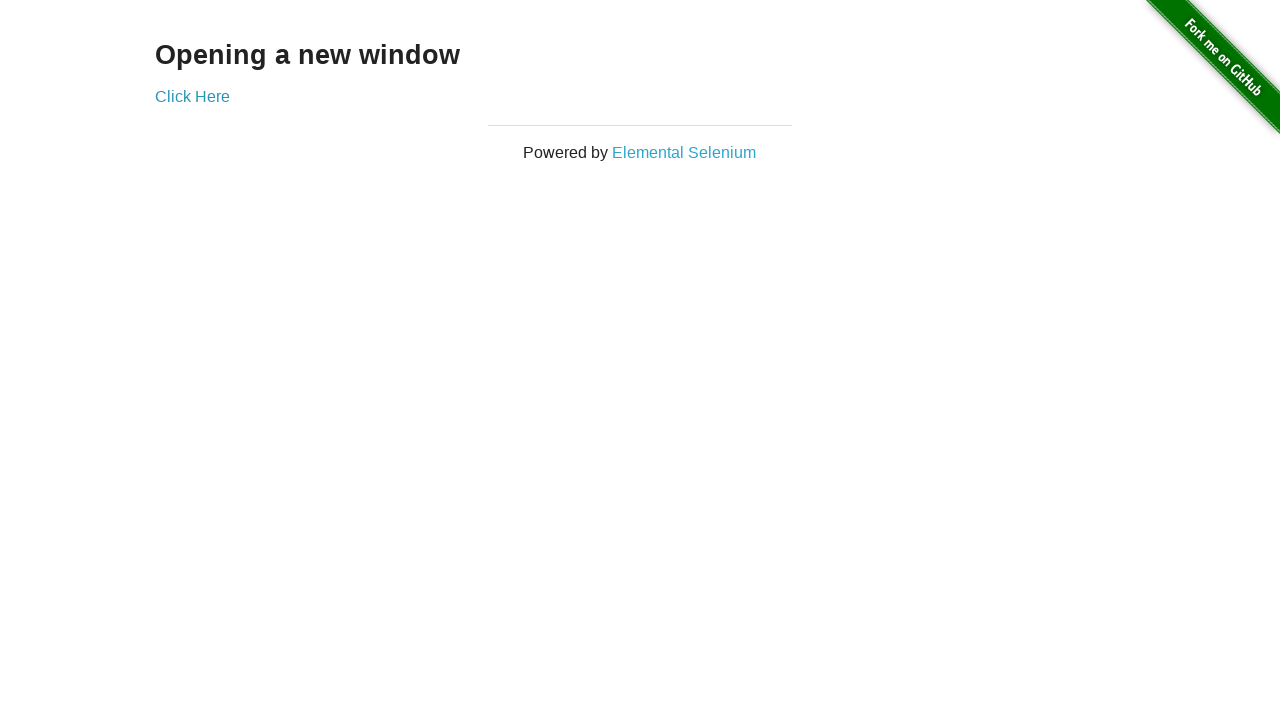

New window loaded
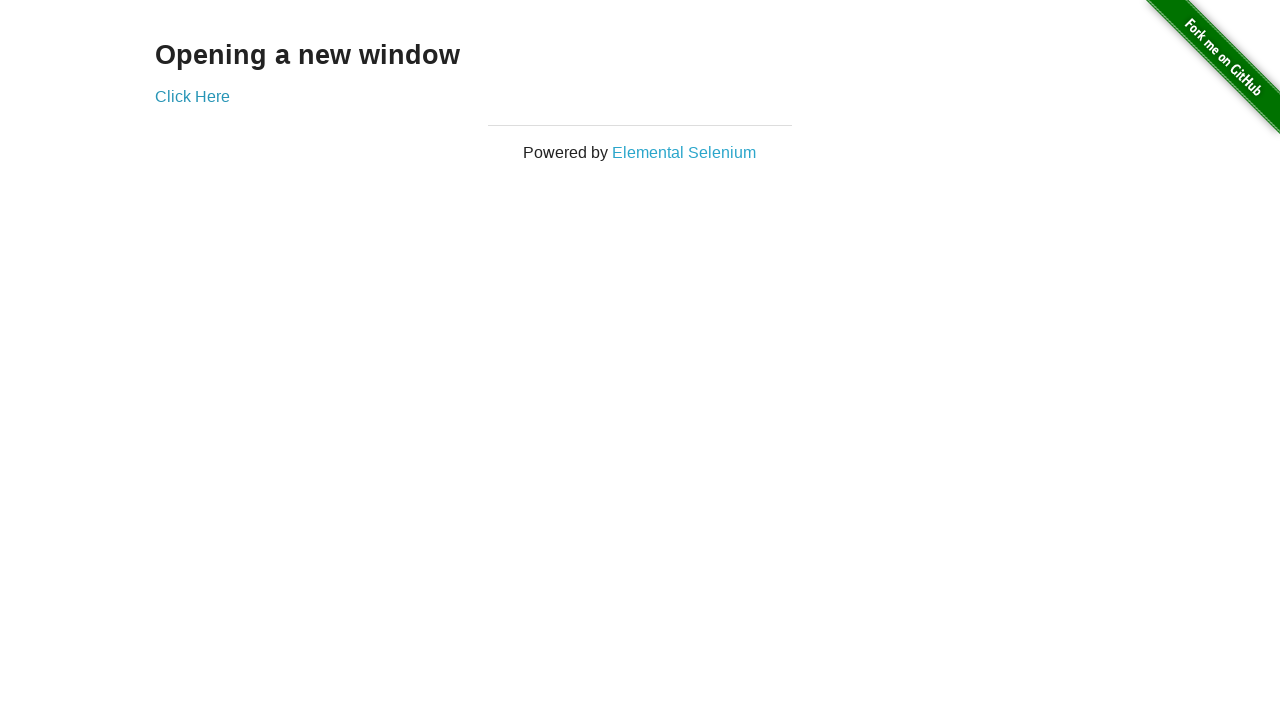

Verified original window title is not 'New Window'
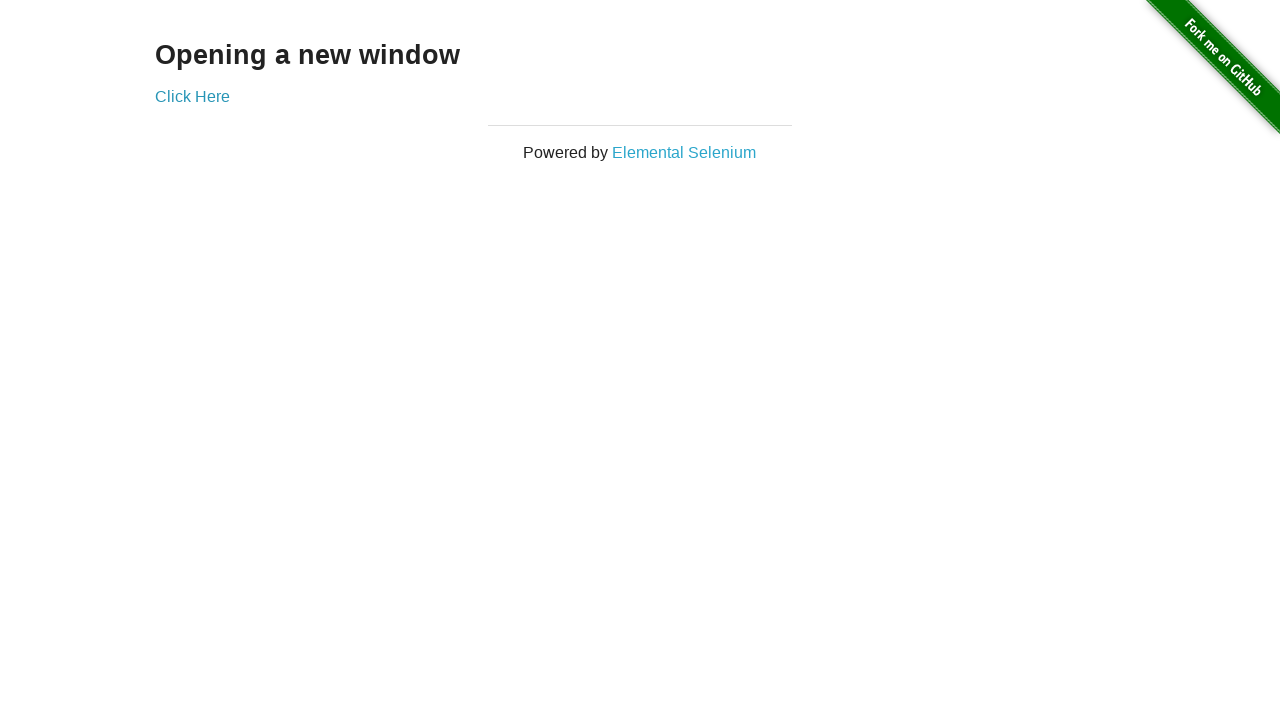

Verified new window title is 'New Window'
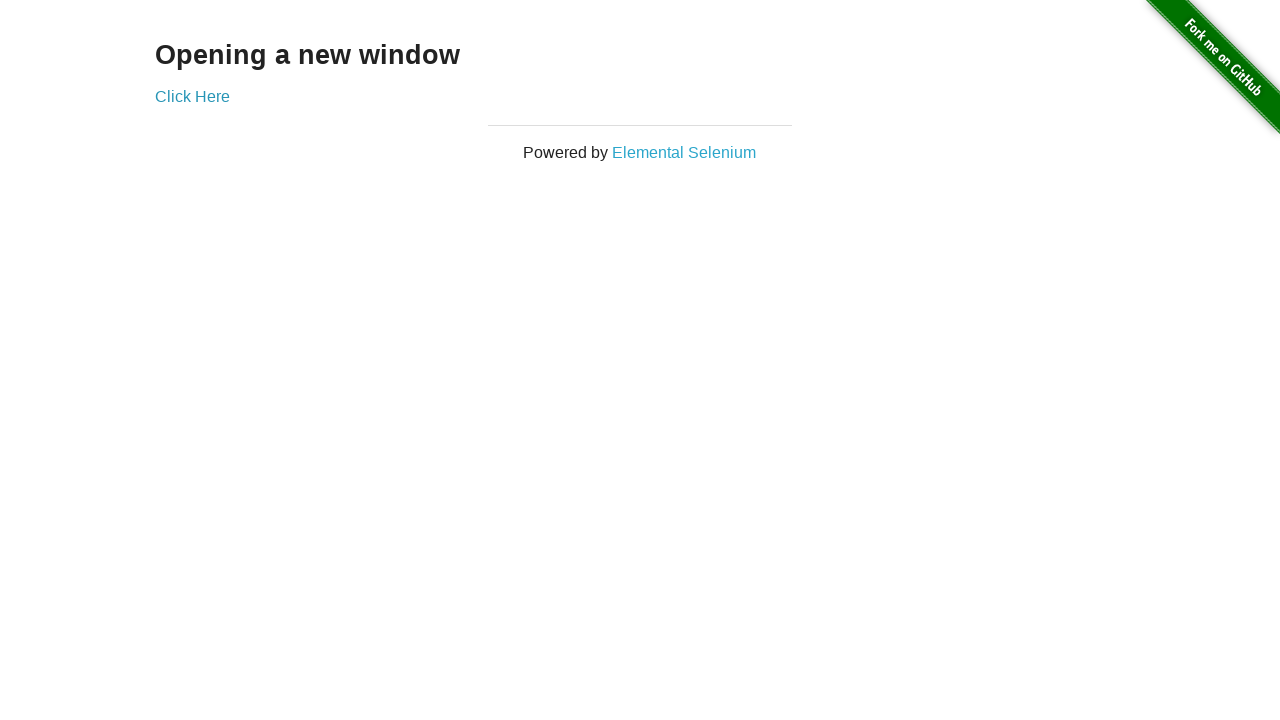

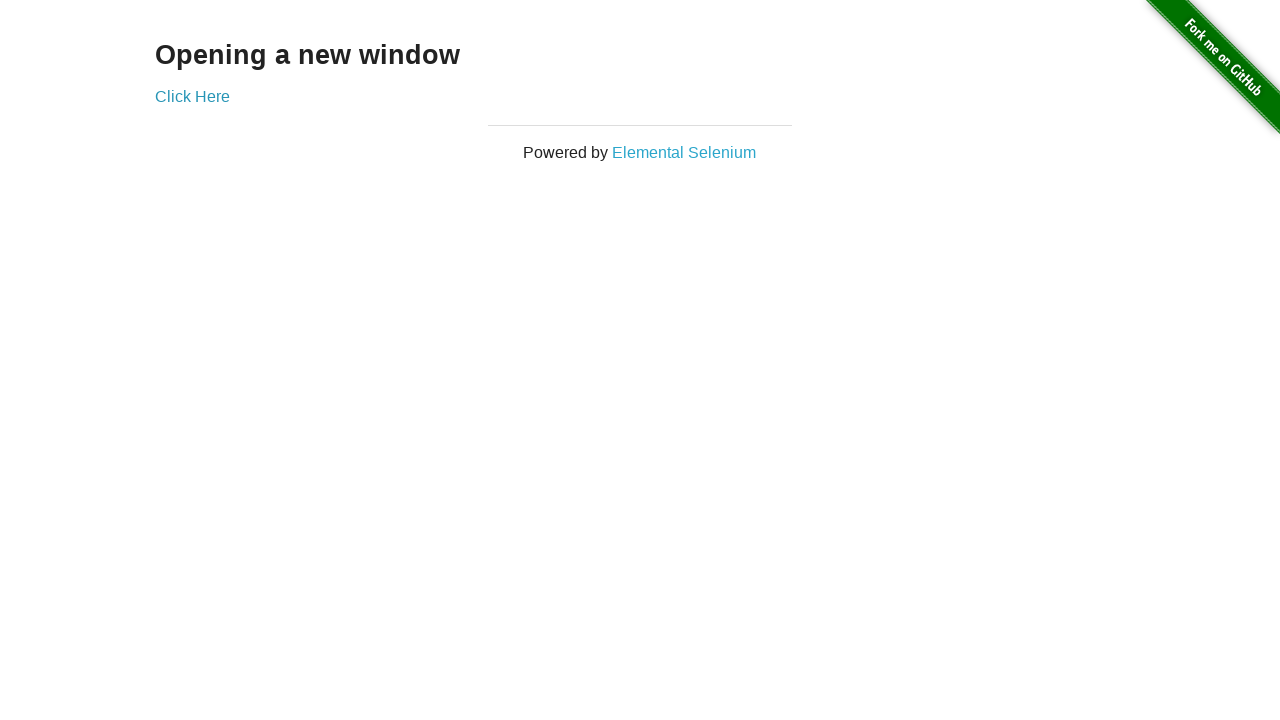